Tests email validation by entering an invalid email format and verifying that an error indicator is displayed on the email field.

Starting URL: https://demoqa.com/text-box

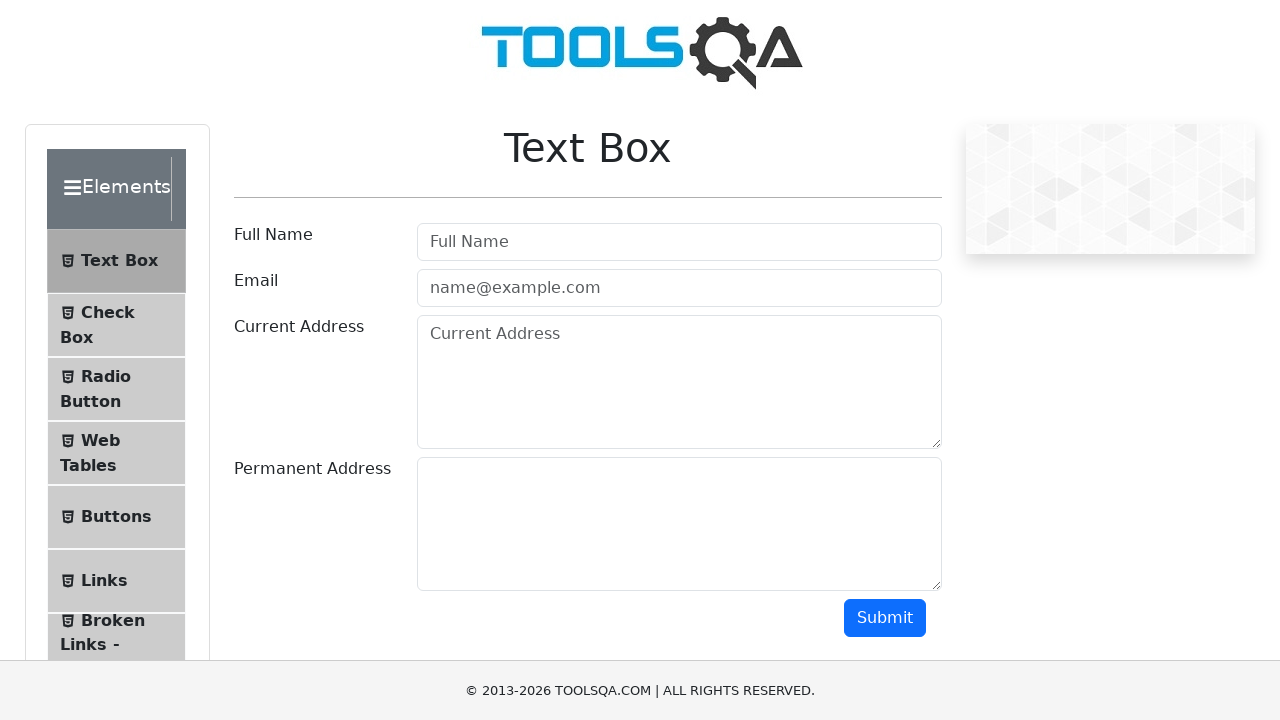

Entered invalid email 'invalid-email' in the email field on #userEmail
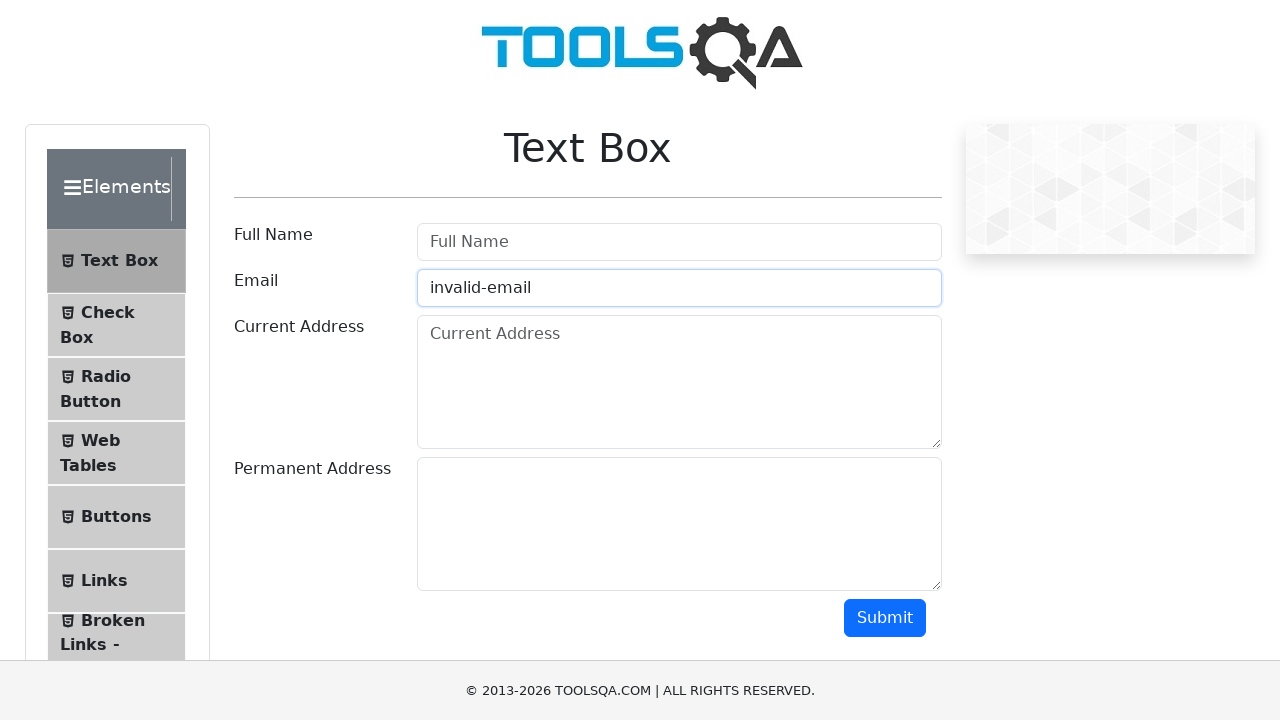

Scrolled to the Submit button
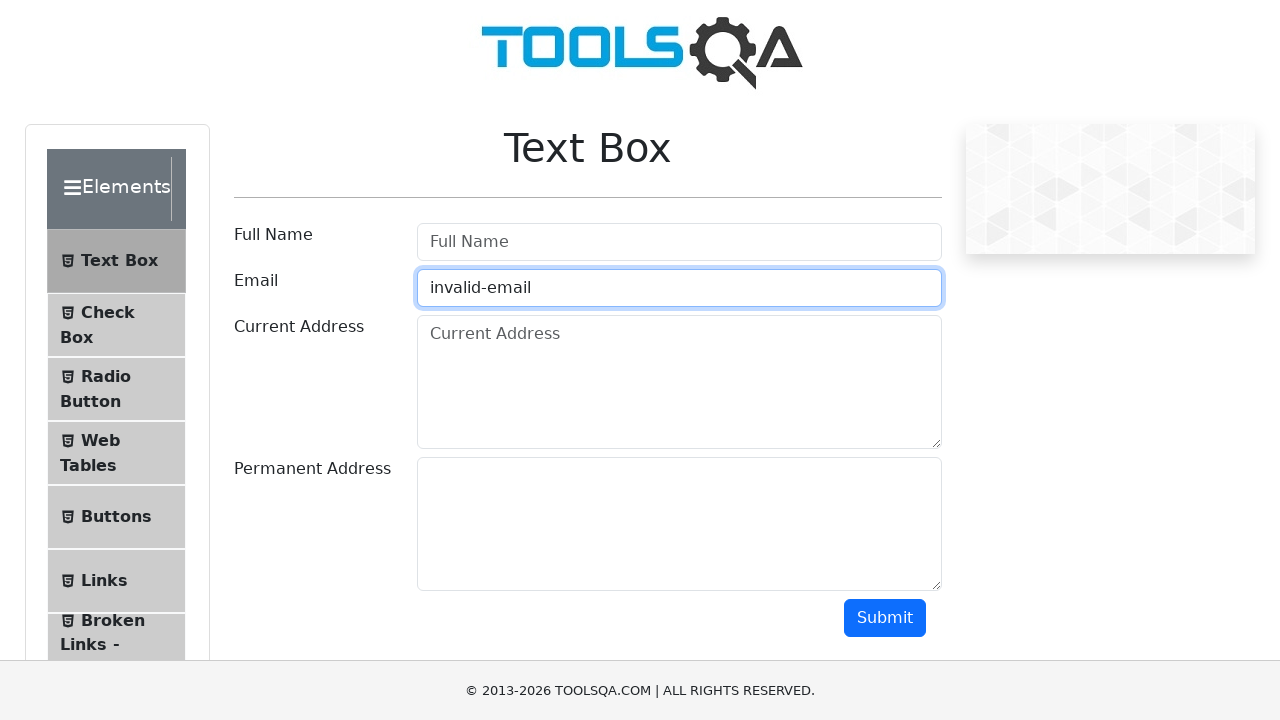

Clicked the Submit button at (885, 618) on #submit
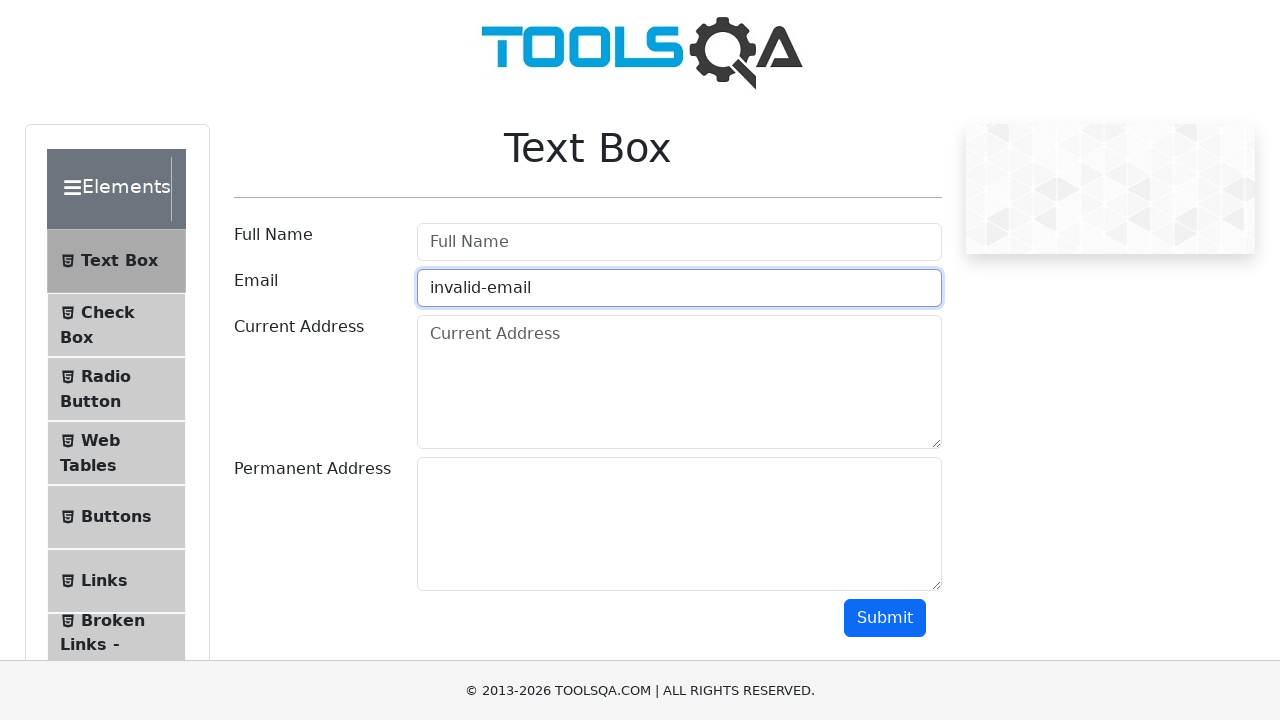

Error indicator element appeared on the email field
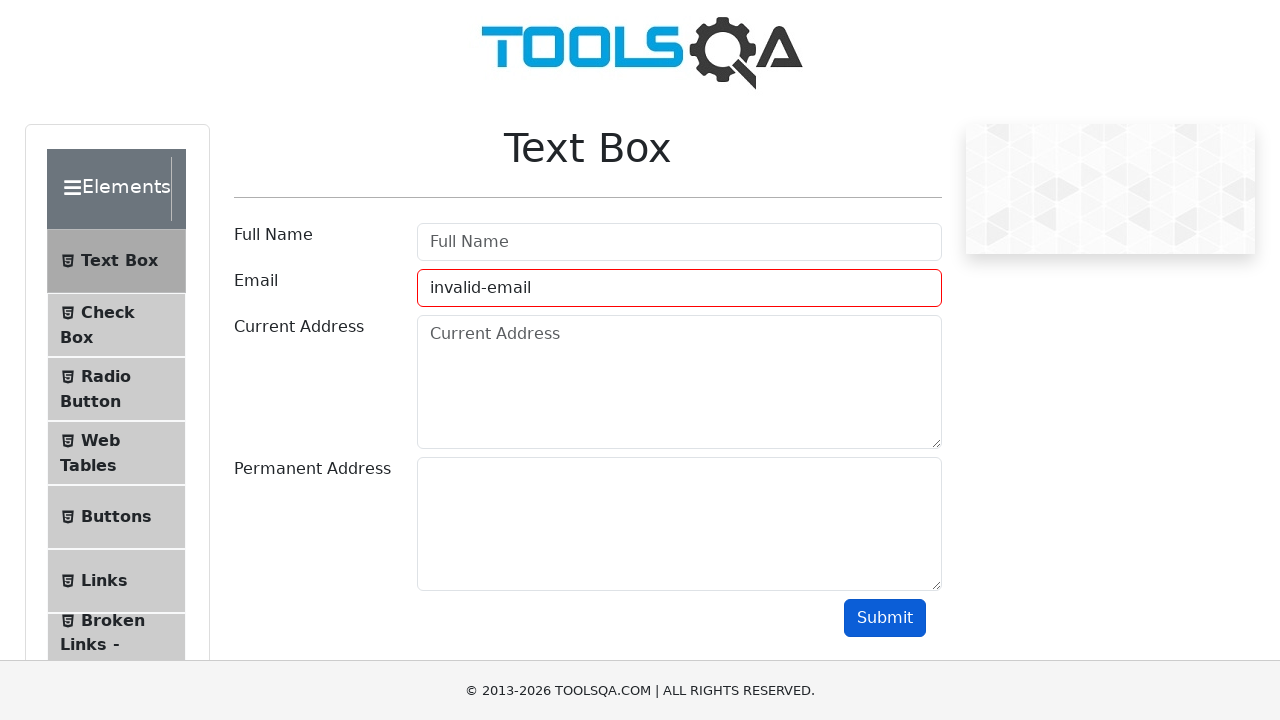

Verified that error styling is visible on the email field
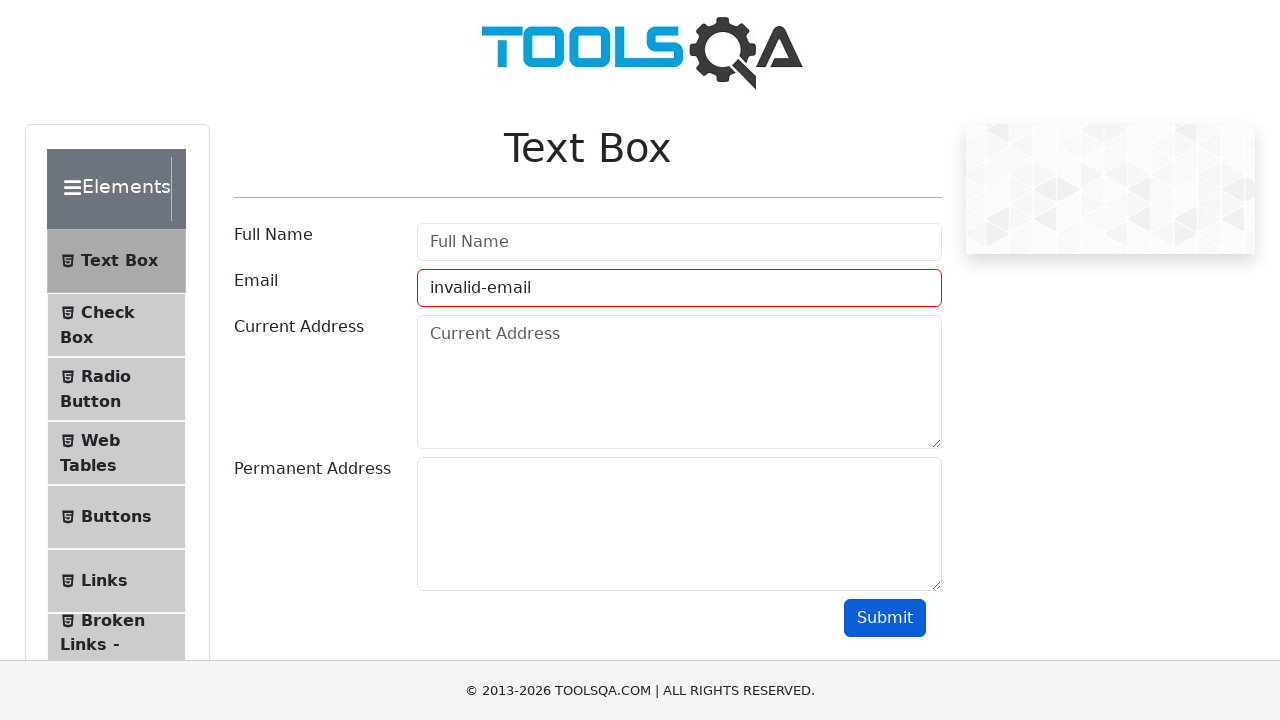

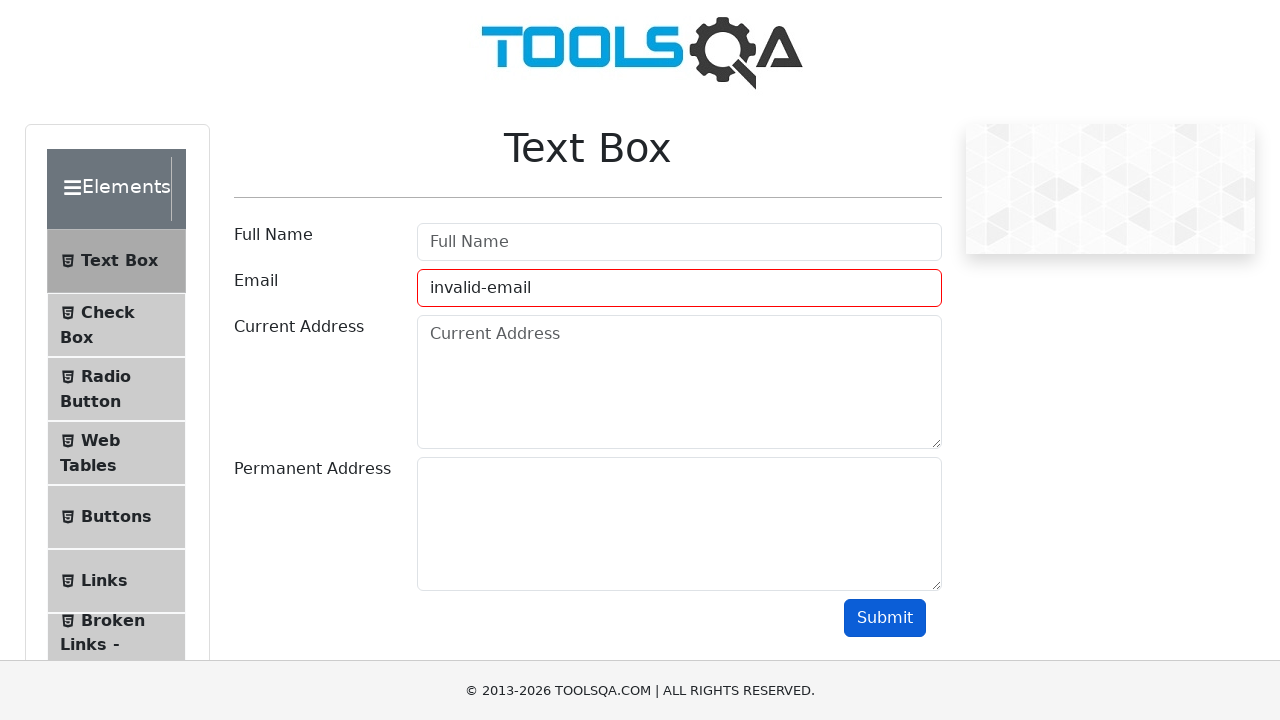